Tests Python.org search functionality by entering a search query "pycon" and submitting it via keyboard, then verifying results are found

Starting URL: http://www.python.org

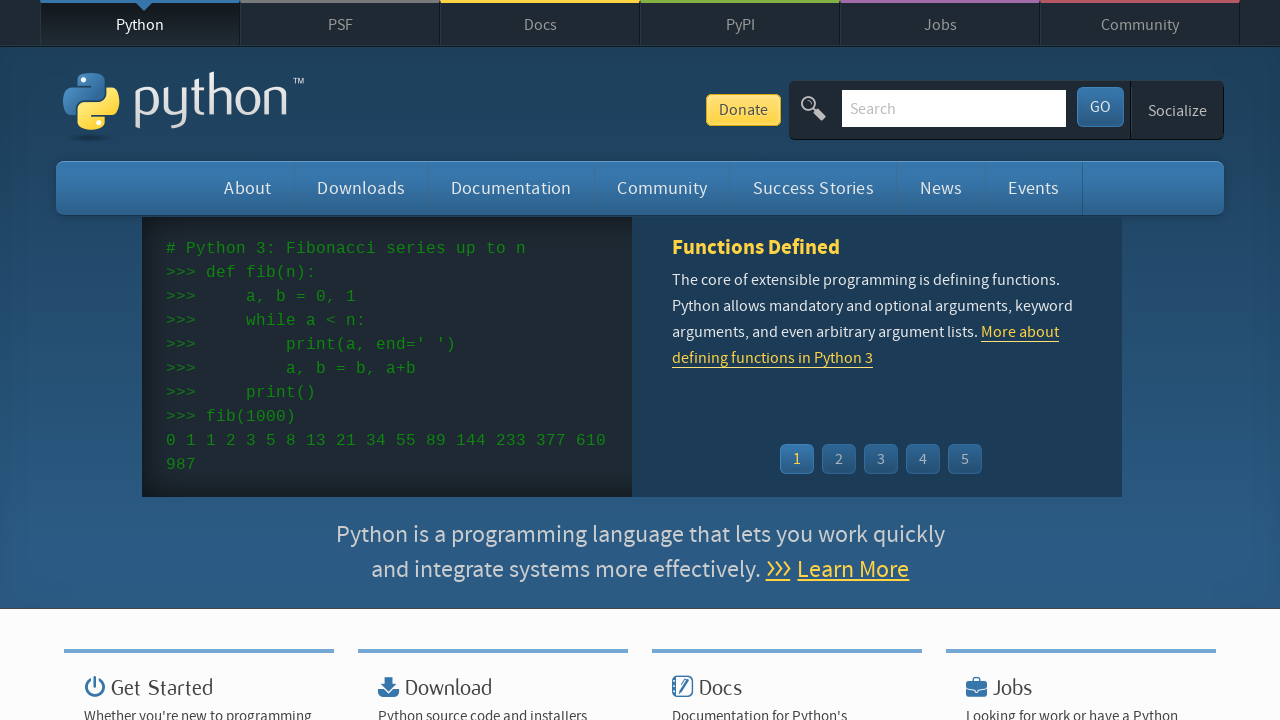

Filled search box with 'pycon' query on input[name='q']
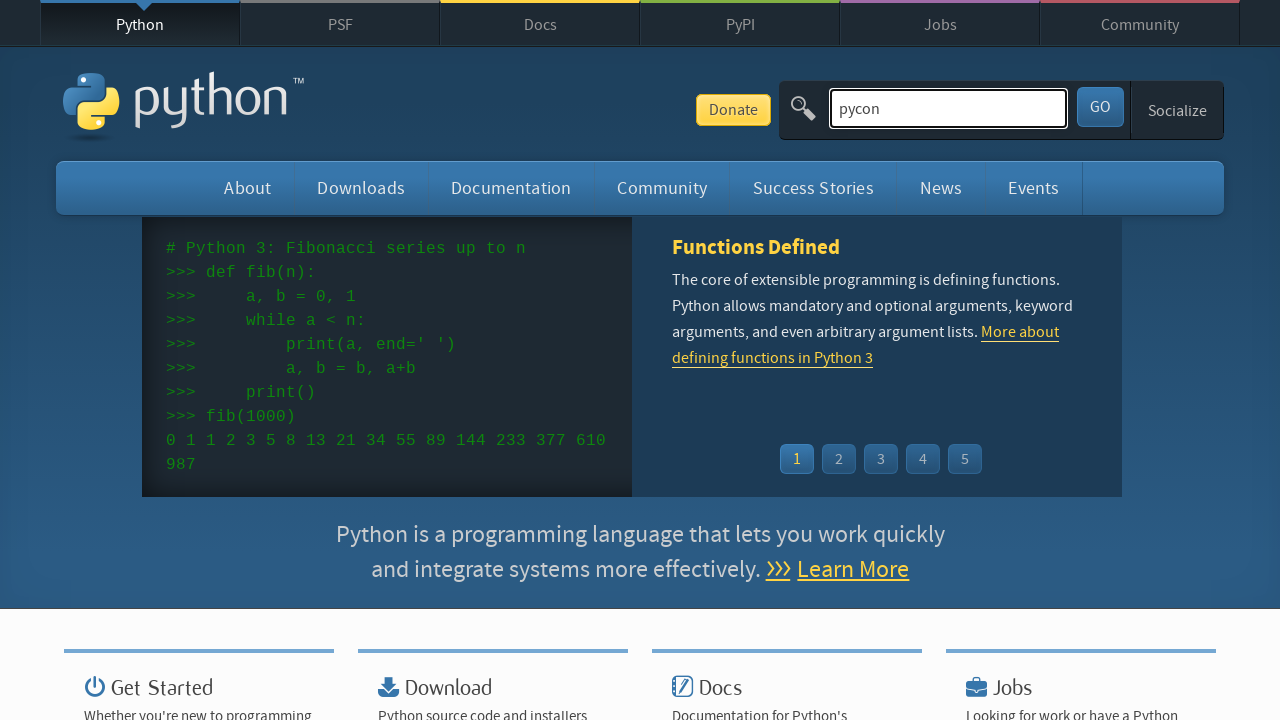

Pressed Enter to submit search query on input[name='q']
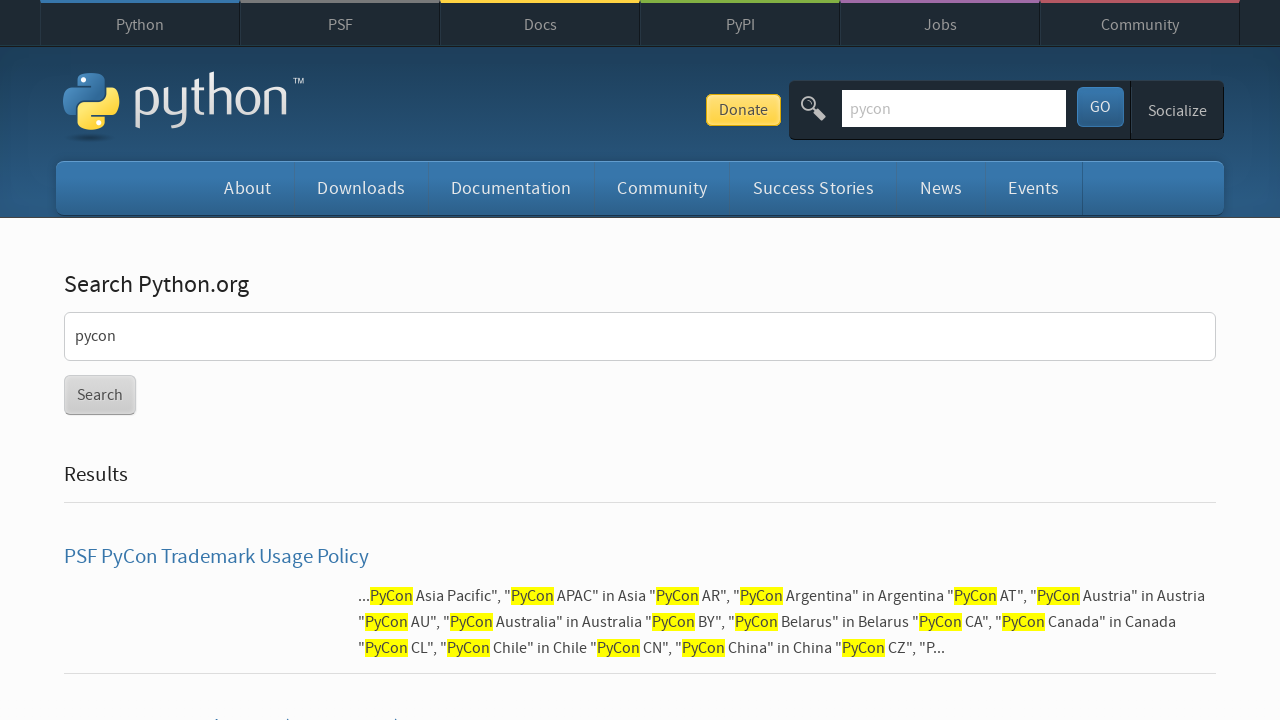

Search results loaded and network idle
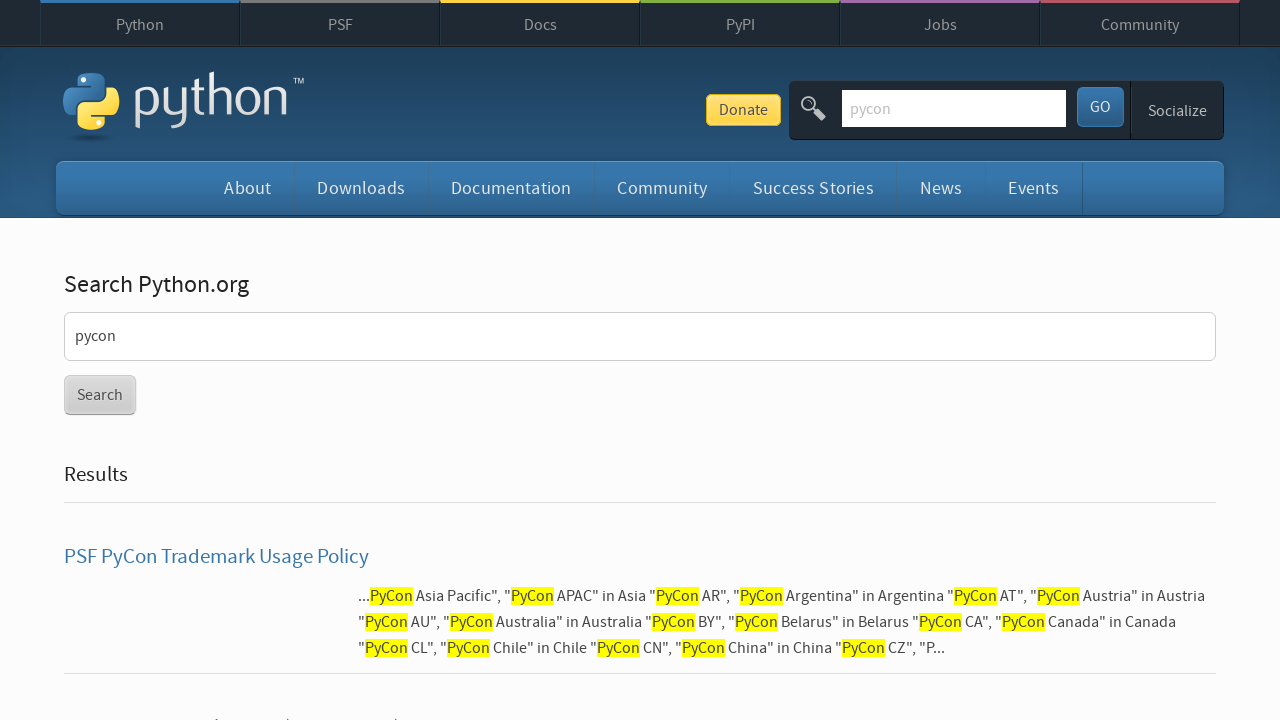

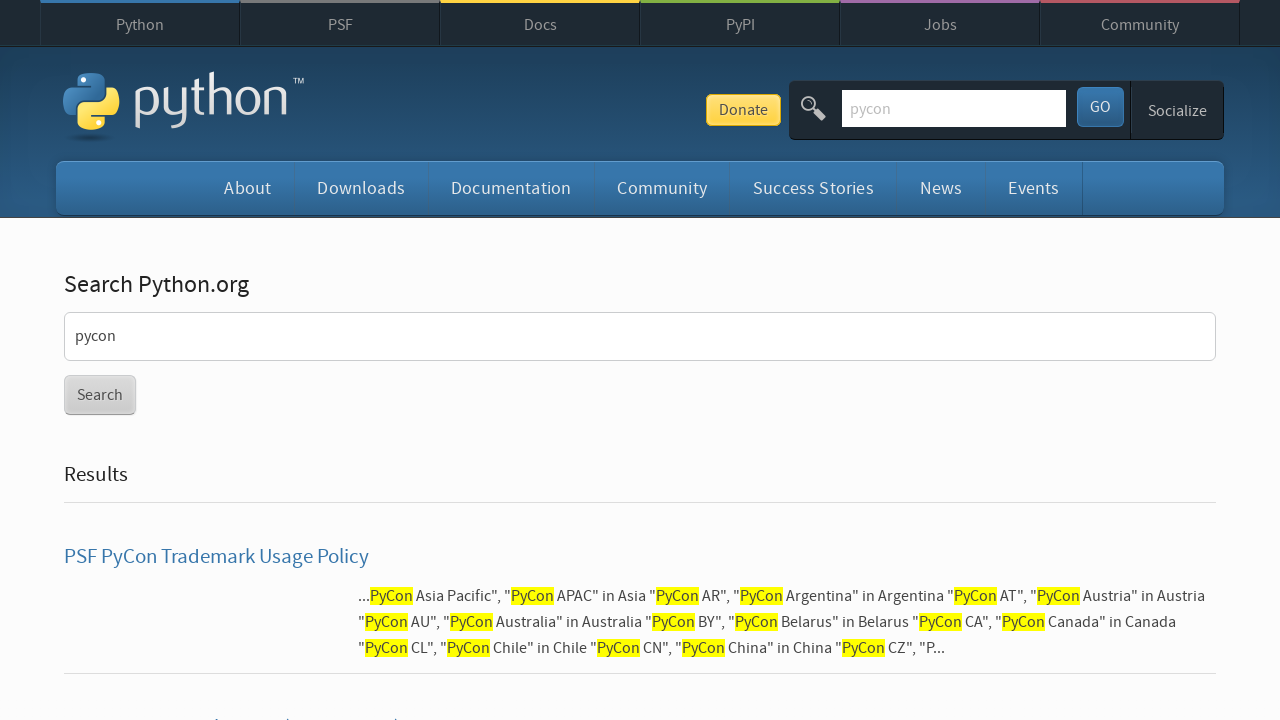